Tests that edits are saved when the input loses focus (blur event)

Starting URL: https://demo.playwright.dev/todomvc

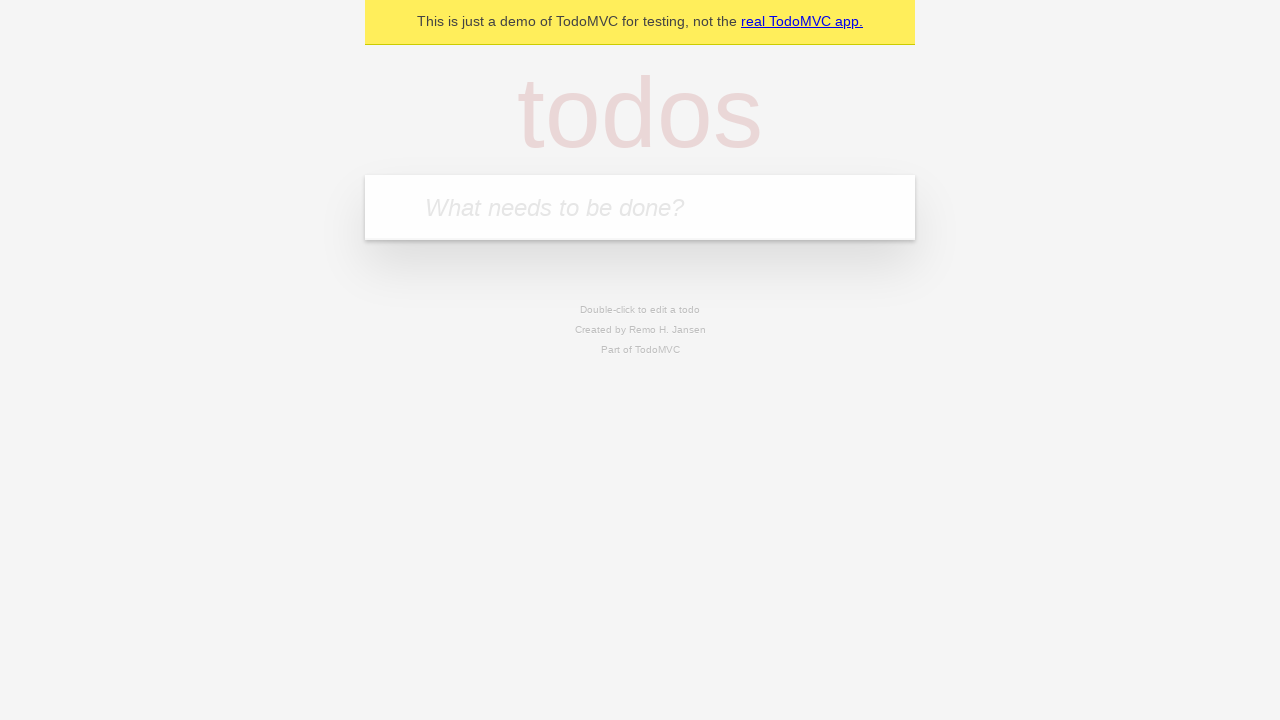

Filled new todo input with 'buy some cheese' on .new-todo
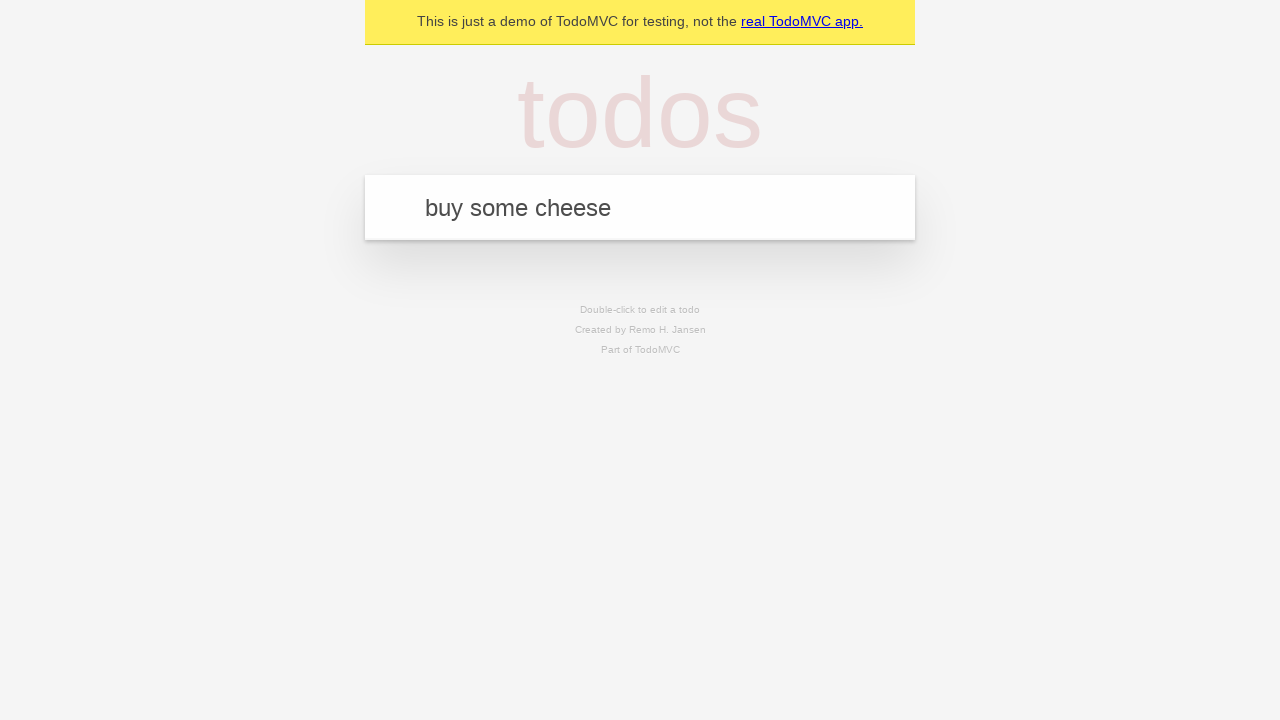

Pressed Enter to create first todo on .new-todo
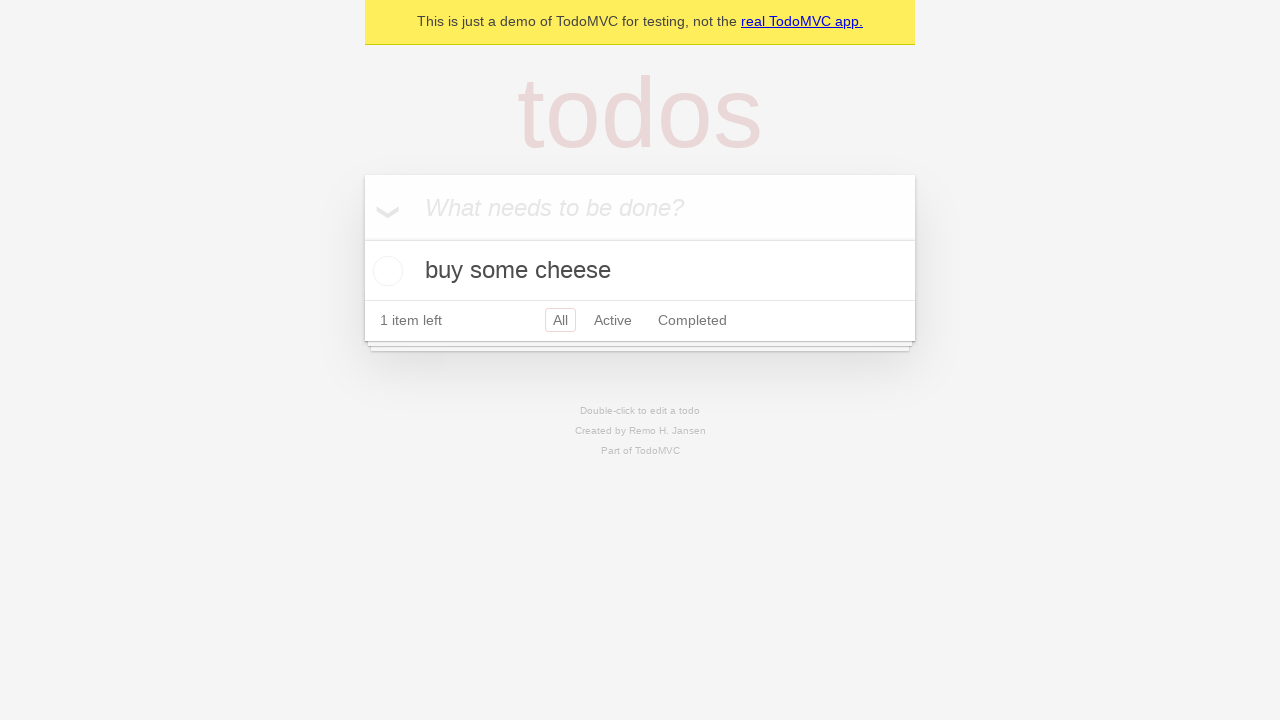

Filled new todo input with 'feed the cat' on .new-todo
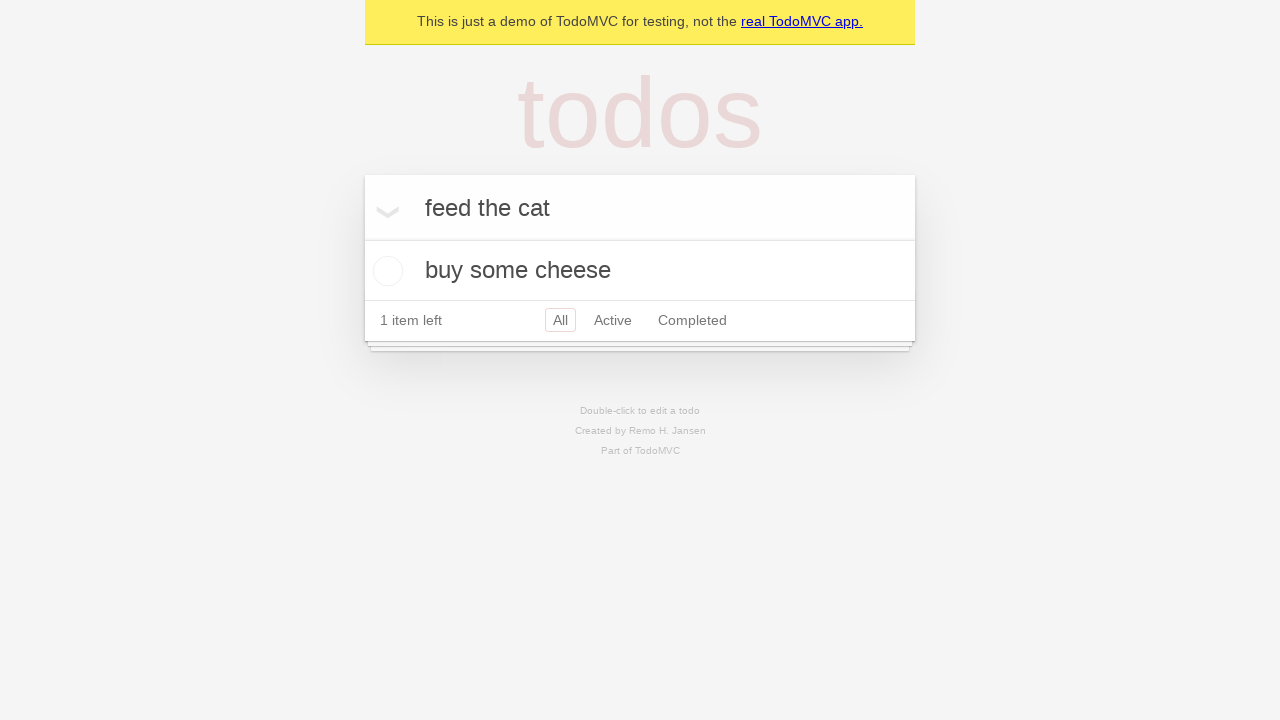

Pressed Enter to create second todo on .new-todo
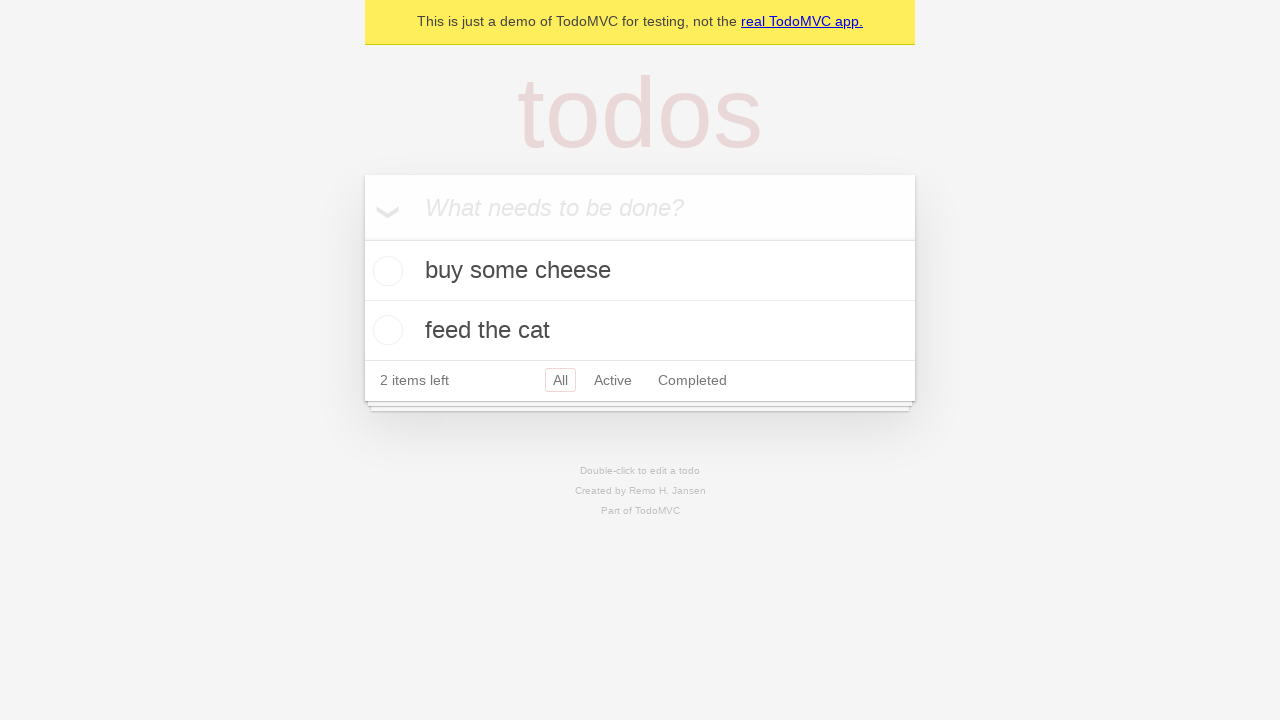

Filled new todo input with 'book a doctors appointment' on .new-todo
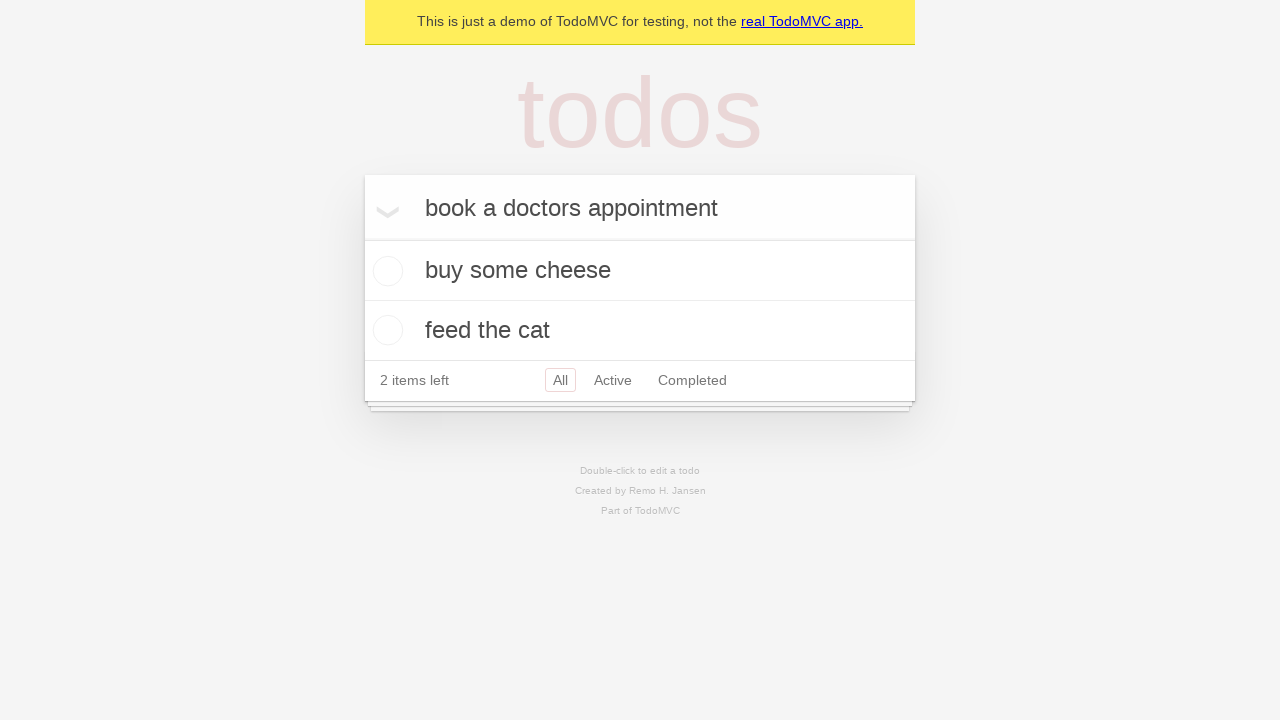

Pressed Enter to create third todo on .new-todo
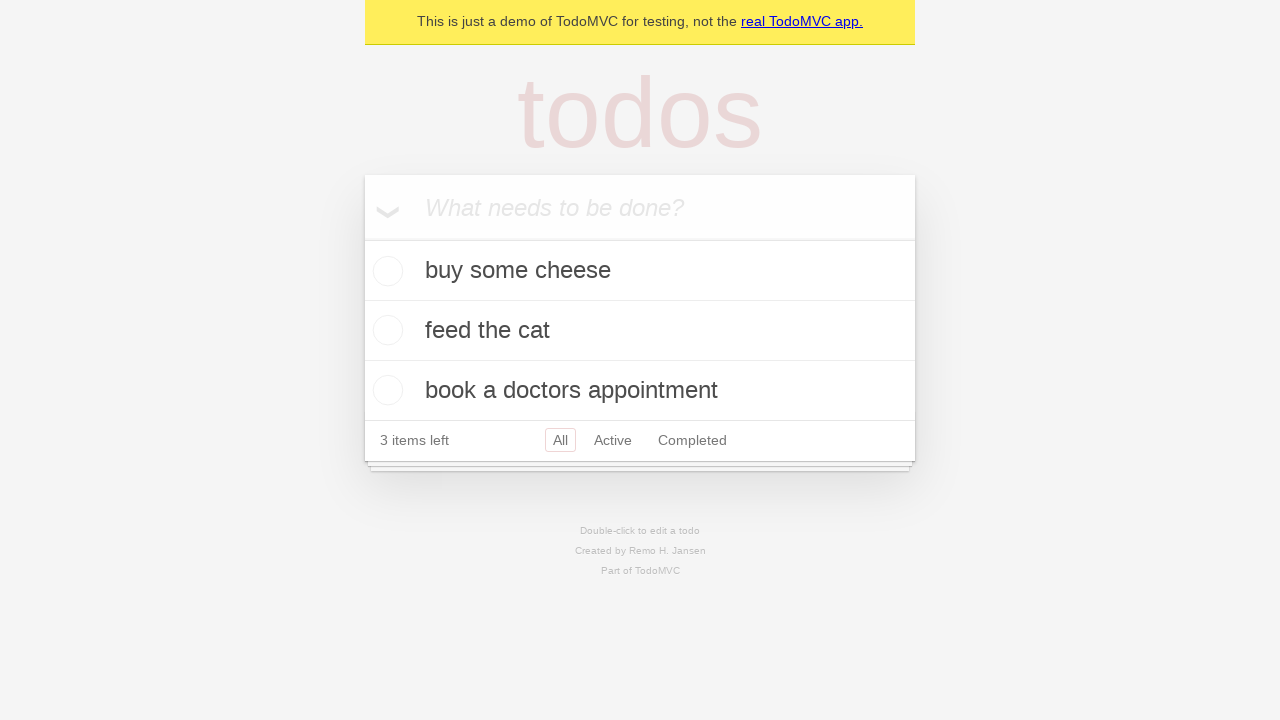

Waited for all three todos to be visible
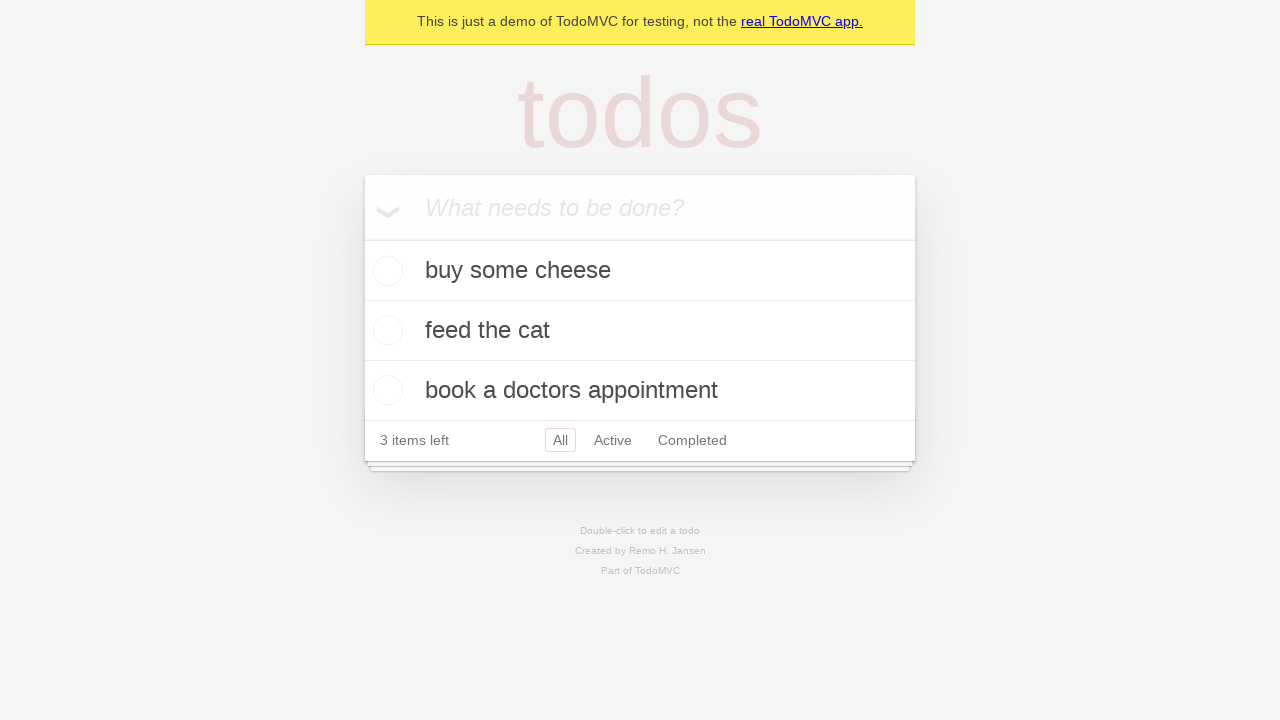

Double-clicked second todo to enter edit mode at (640, 331) on .todo-list li >> nth=1
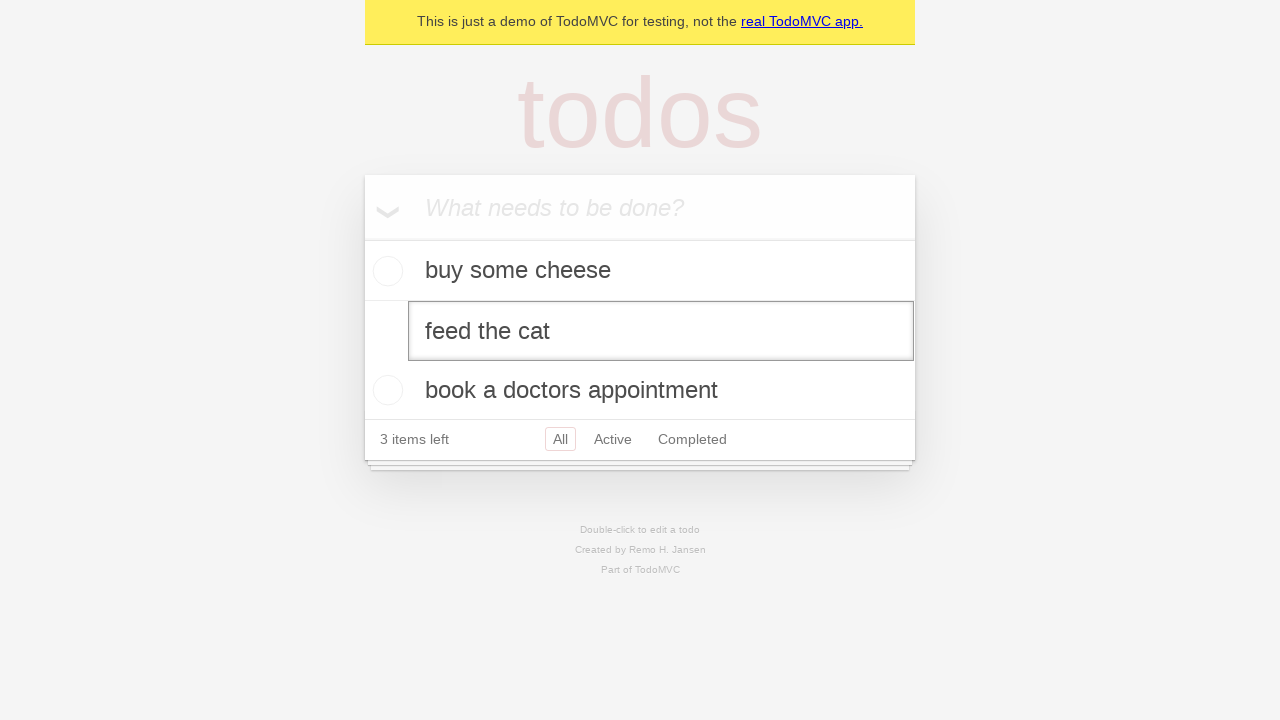

Filled edit field with new text 'buy some sausages' on .todo-list li >> nth=1 >> .edit
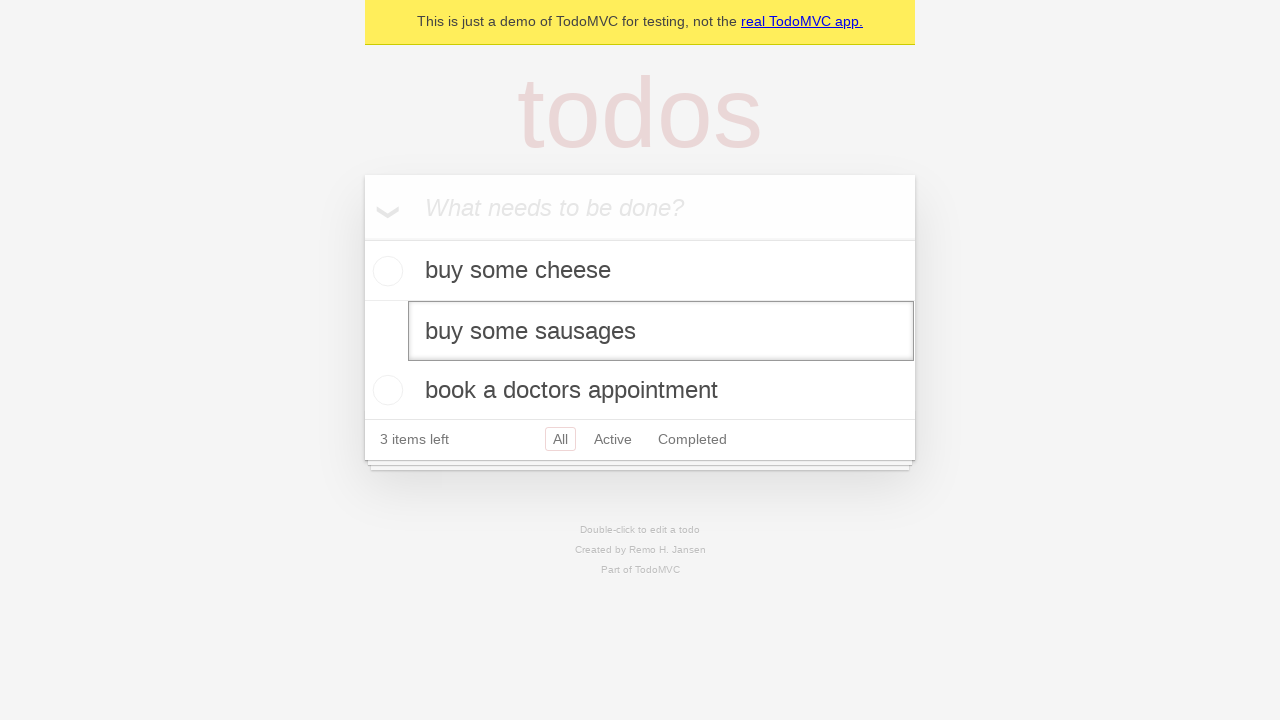

Dispatched blur event to save edits
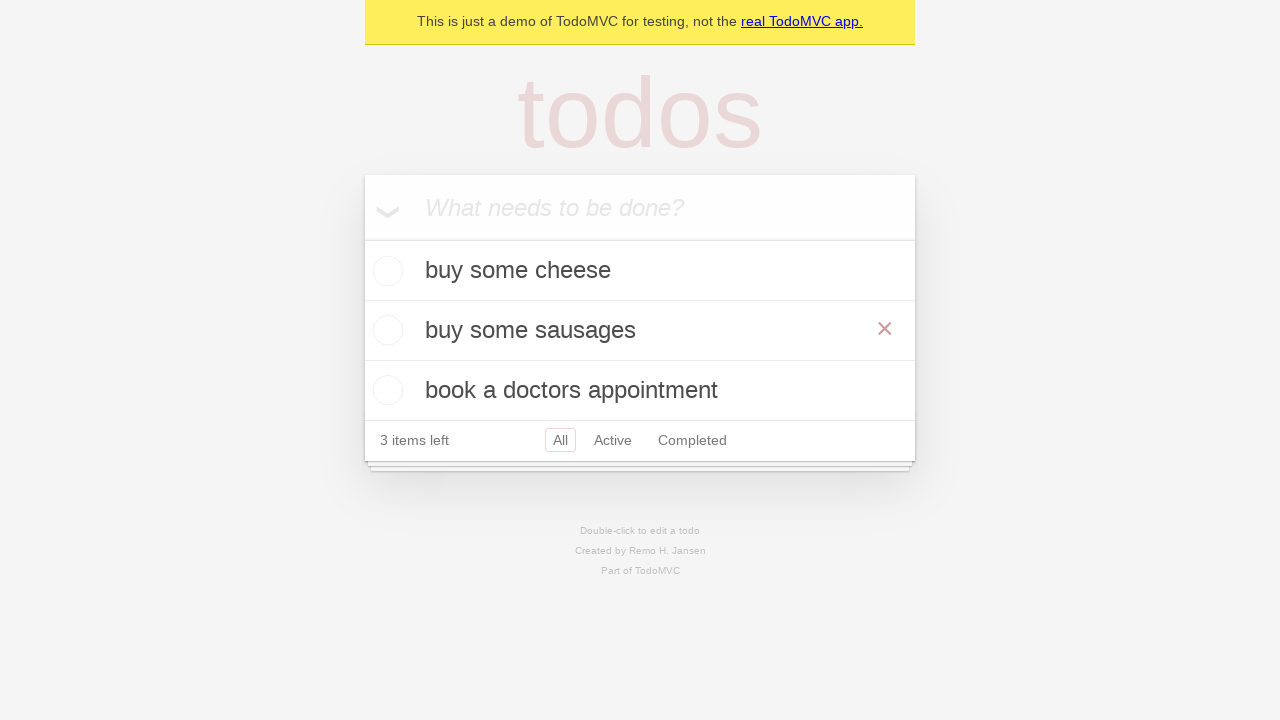

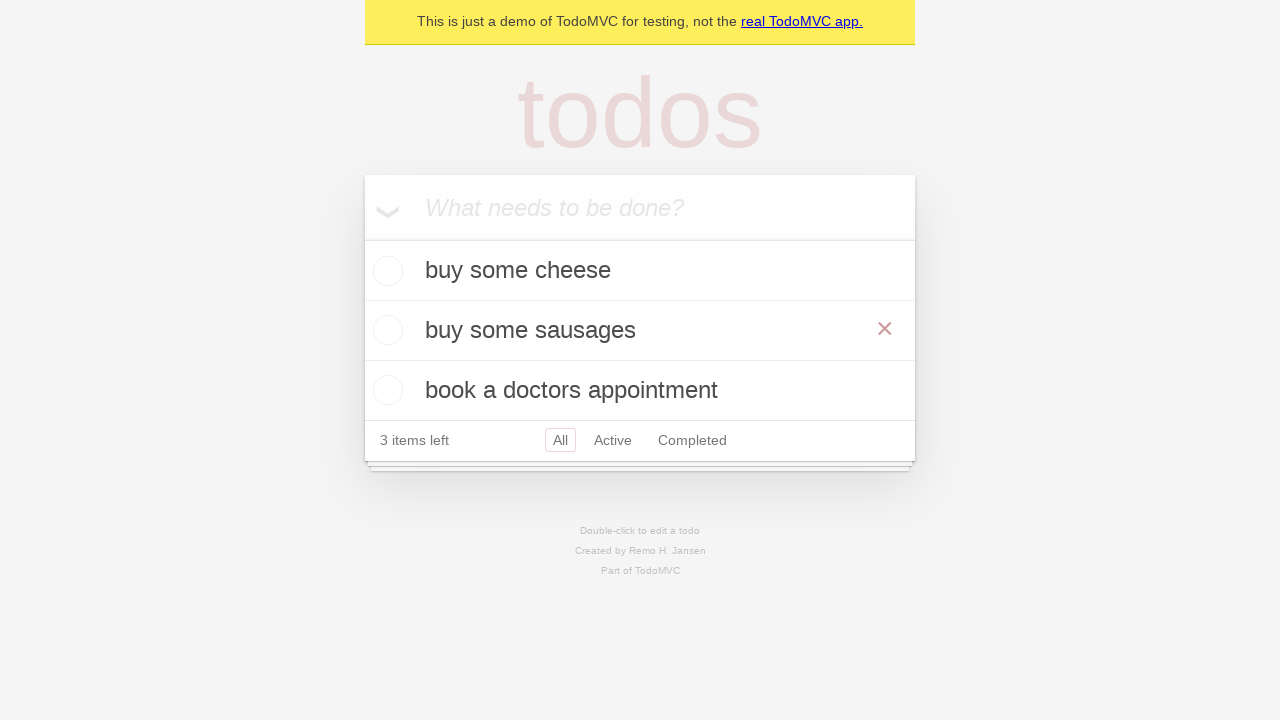